Selects the last 3 checkboxes from the list of checkboxes on the page

Starting URL: https://testautomationpractice.blogspot.com/

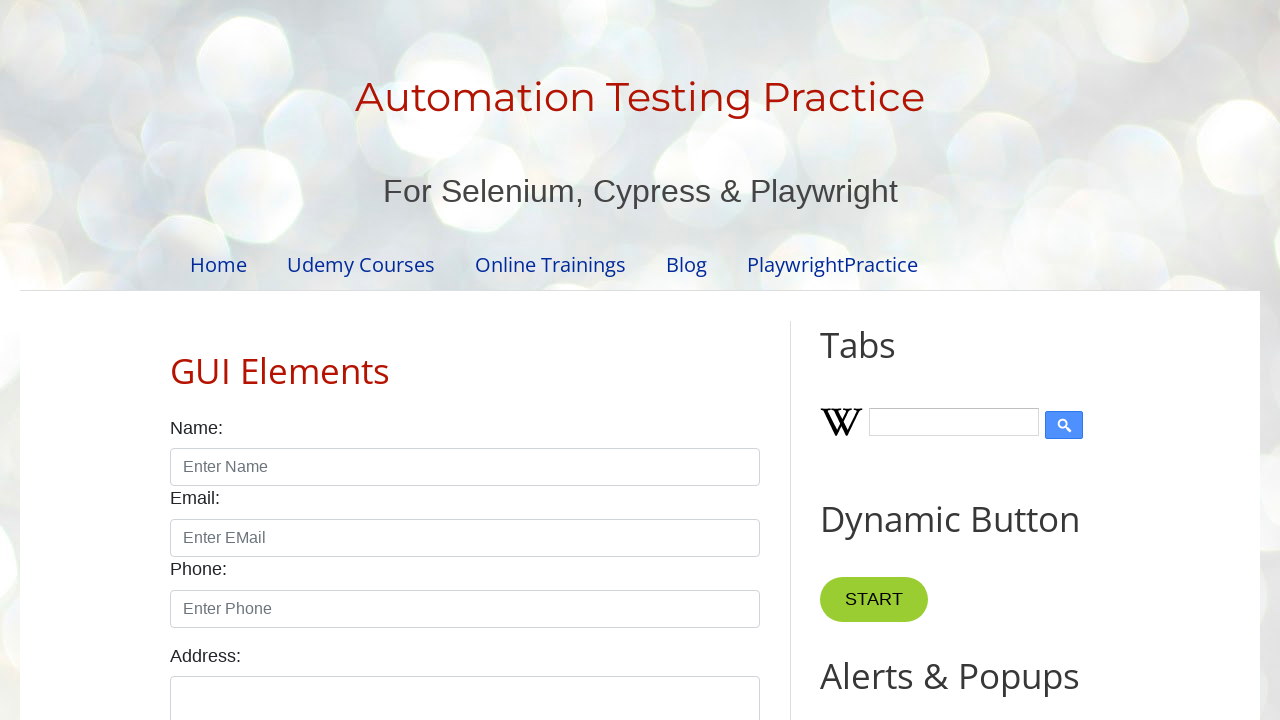

Located all checkboxes on the page
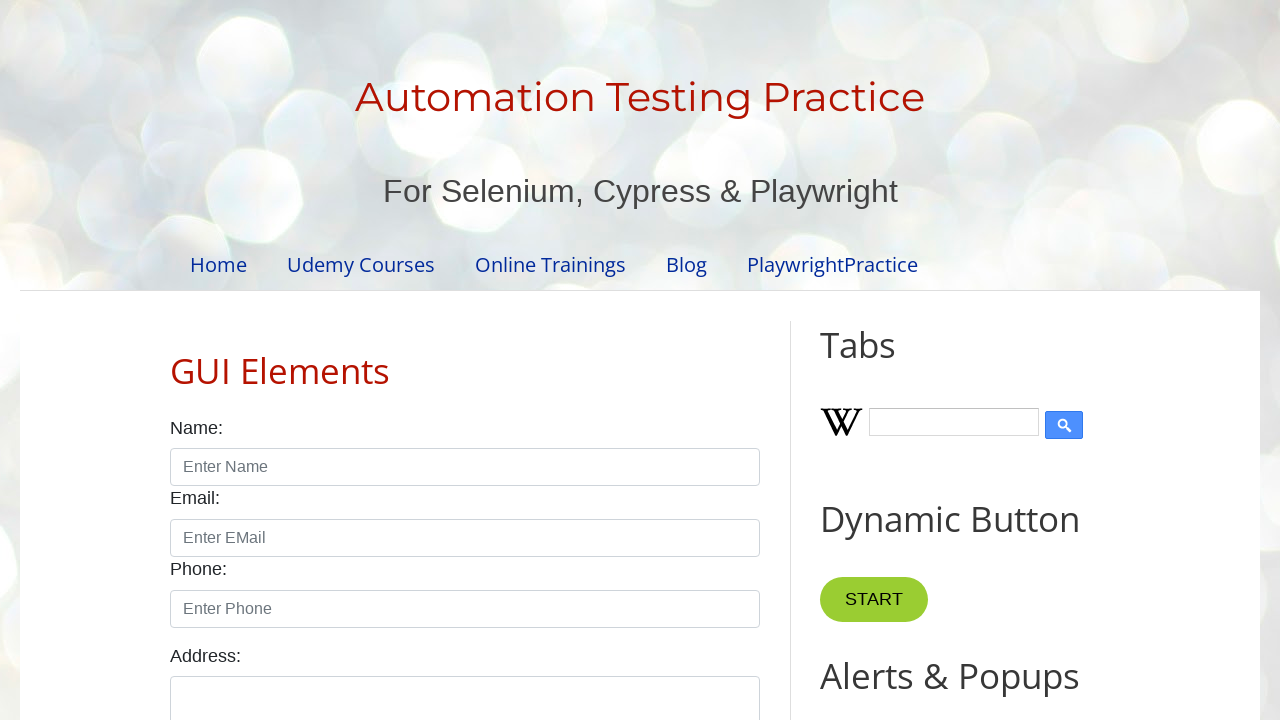

Retrieved checkbox count: 7 checkboxes found
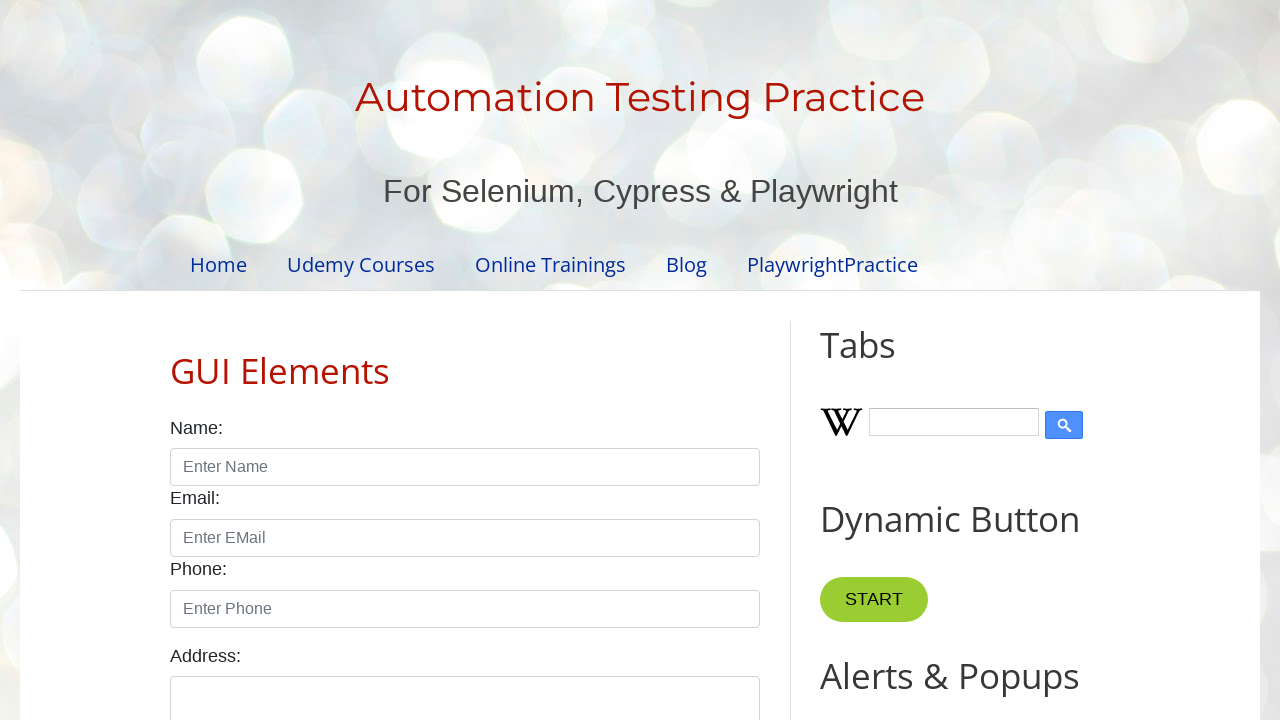

Clicked checkbox at index 4 (one of the last 3 checkboxes) at (604, 360) on xpath=//input[@class='form-check-input' and @type='checkbox'] >> nth=4
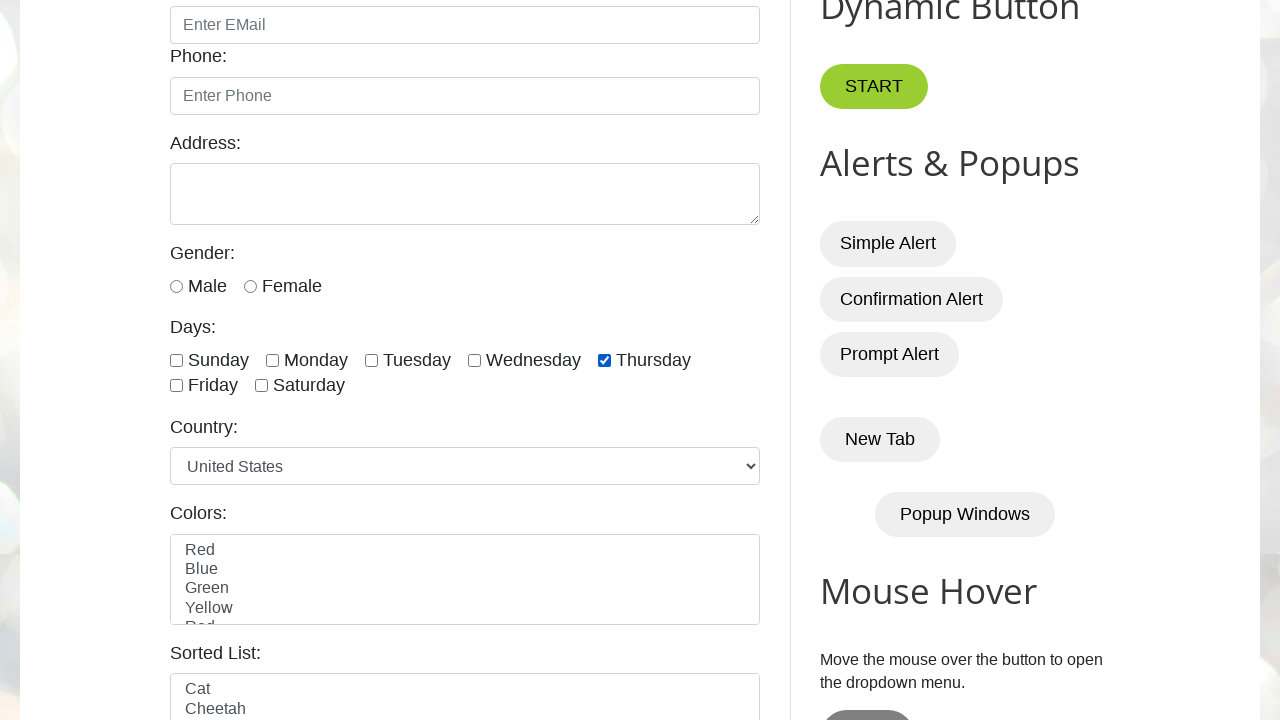

Clicked checkbox at index 5 (one of the last 3 checkboxes) at (176, 386) on xpath=//input[@class='form-check-input' and @type='checkbox'] >> nth=5
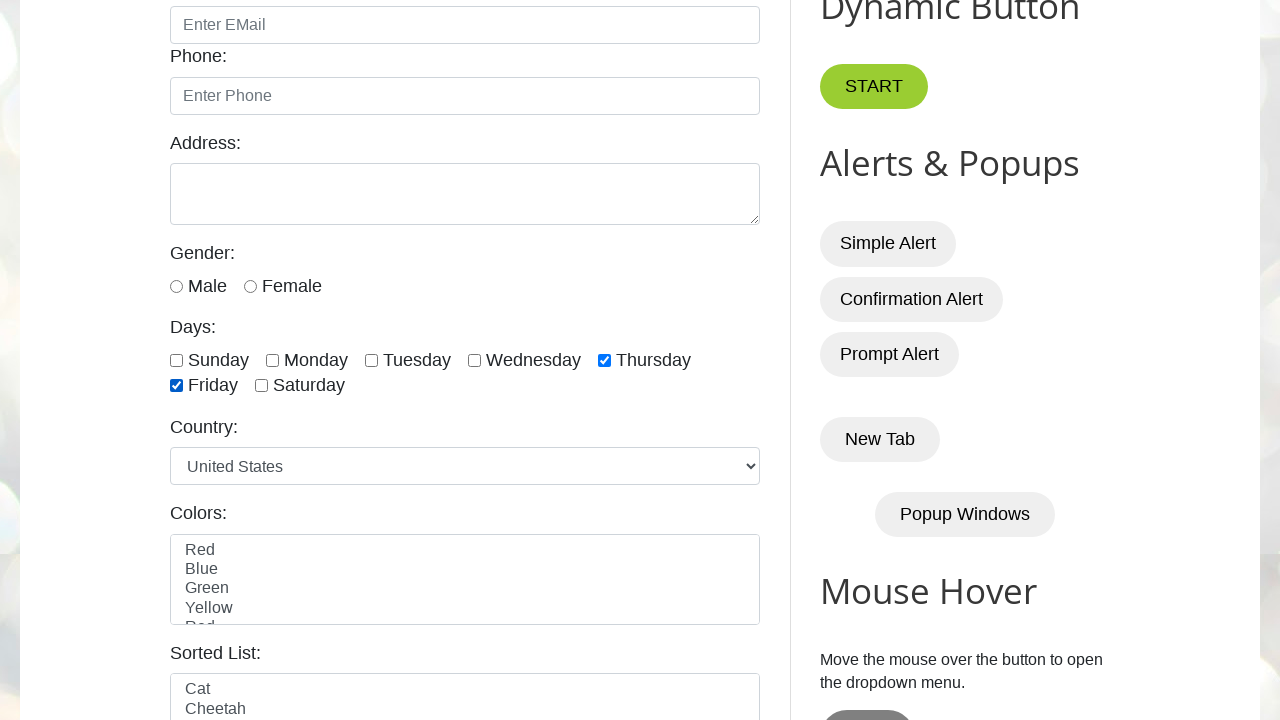

Clicked checkbox at index 6 (one of the last 3 checkboxes) at (262, 386) on xpath=//input[@class='form-check-input' and @type='checkbox'] >> nth=6
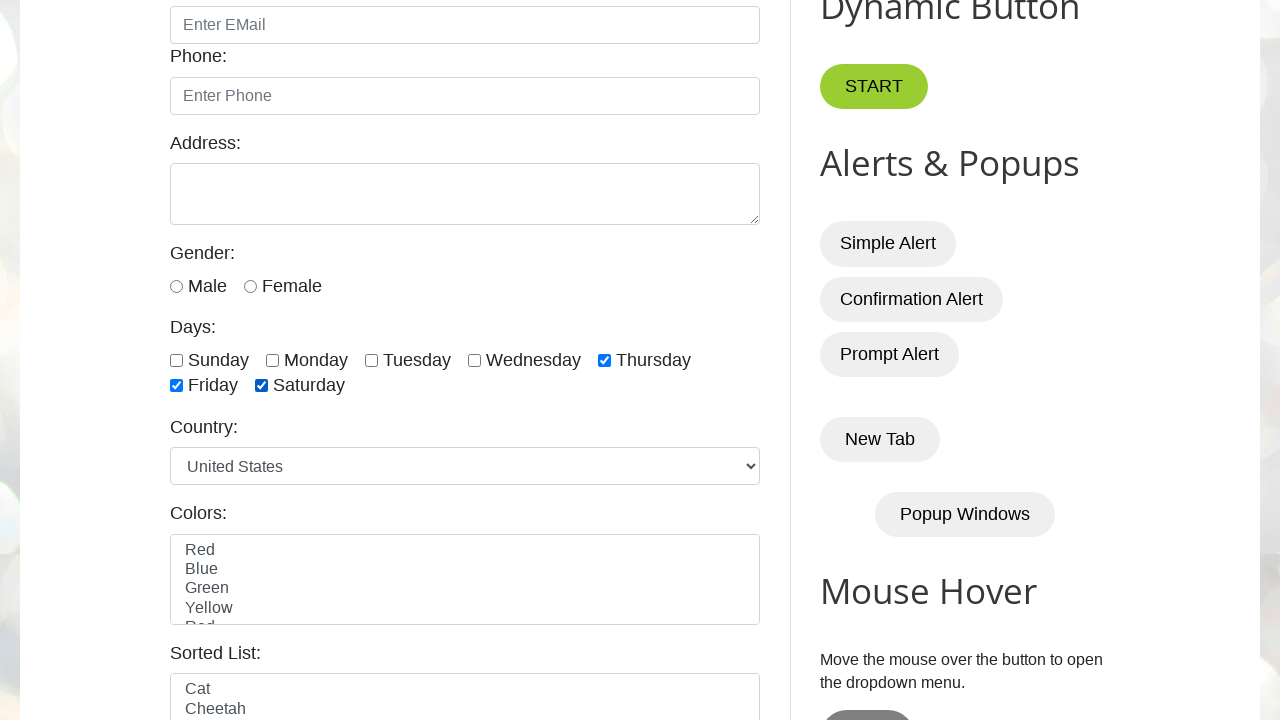

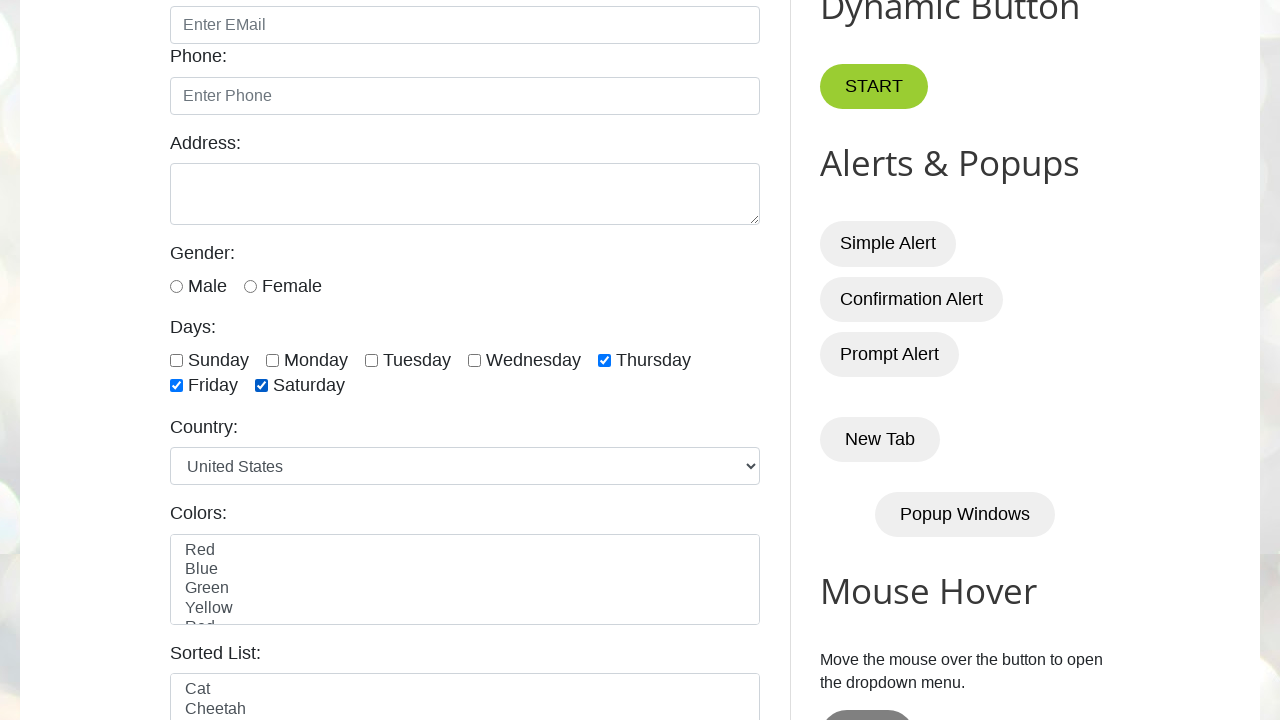